Tests copy-paste functionality on a registration form by entering text in the firstname field, selecting it, copying it, and pasting it into the lastname field.

Starting URL: https://demoqa.com/register

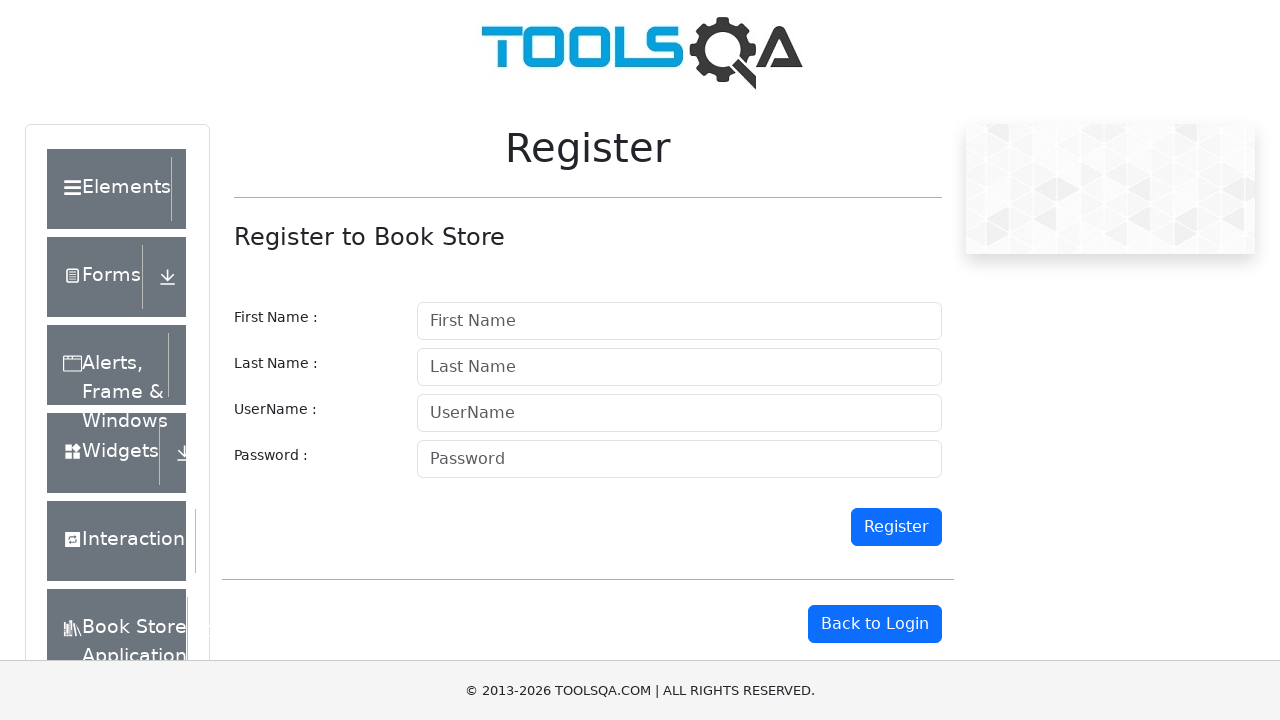

Waited for firstname field to load
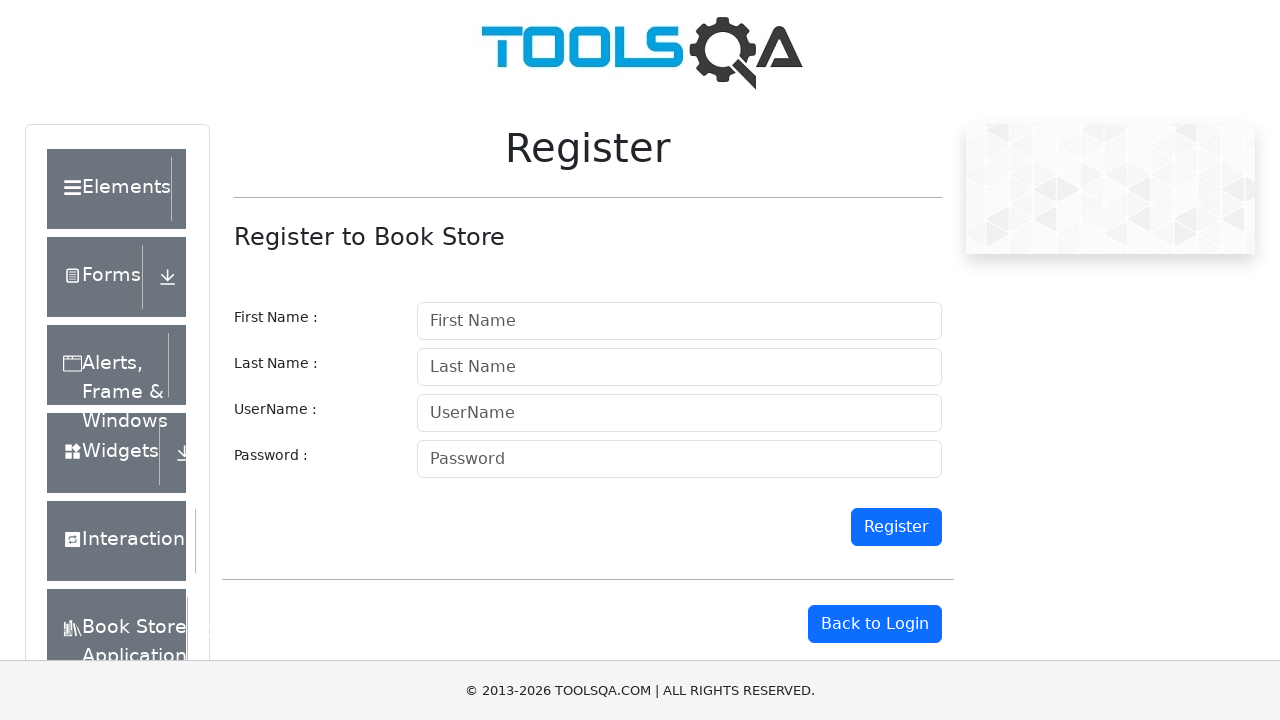

Entered 'TestUser' in firstname field on #firstname
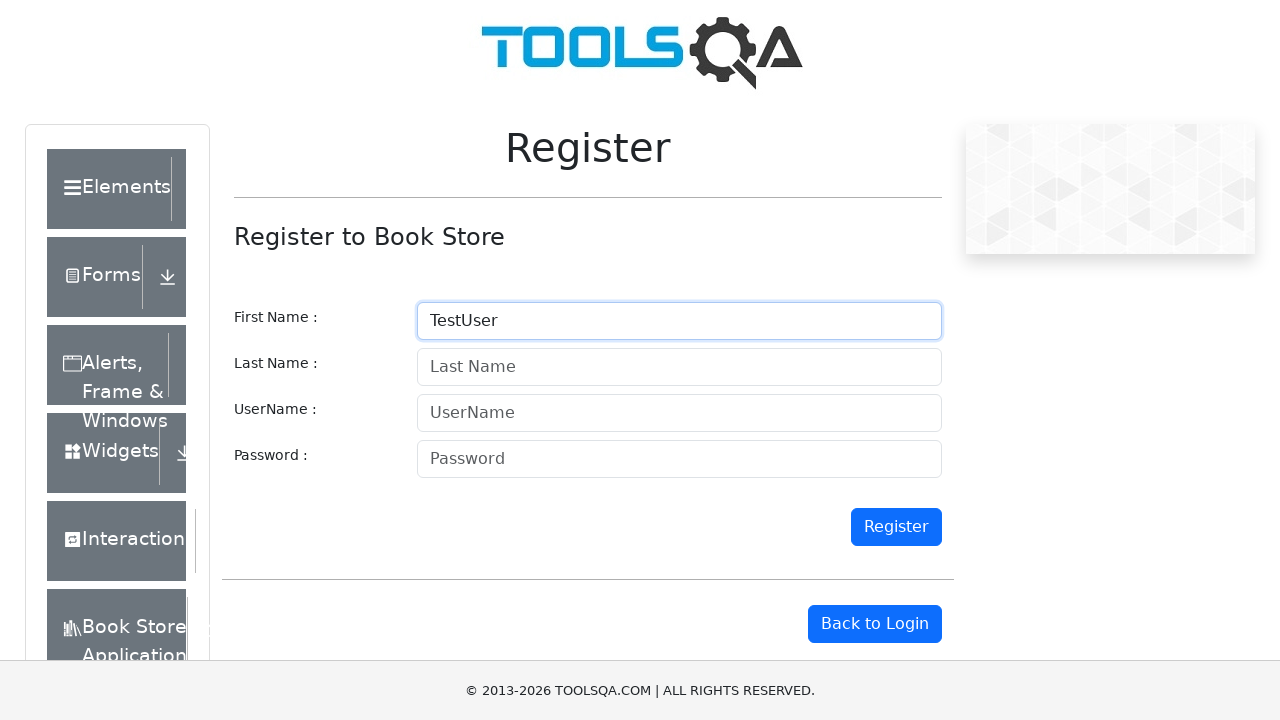

Triple-clicked firstname field to select all text at (679, 321) on #firstname
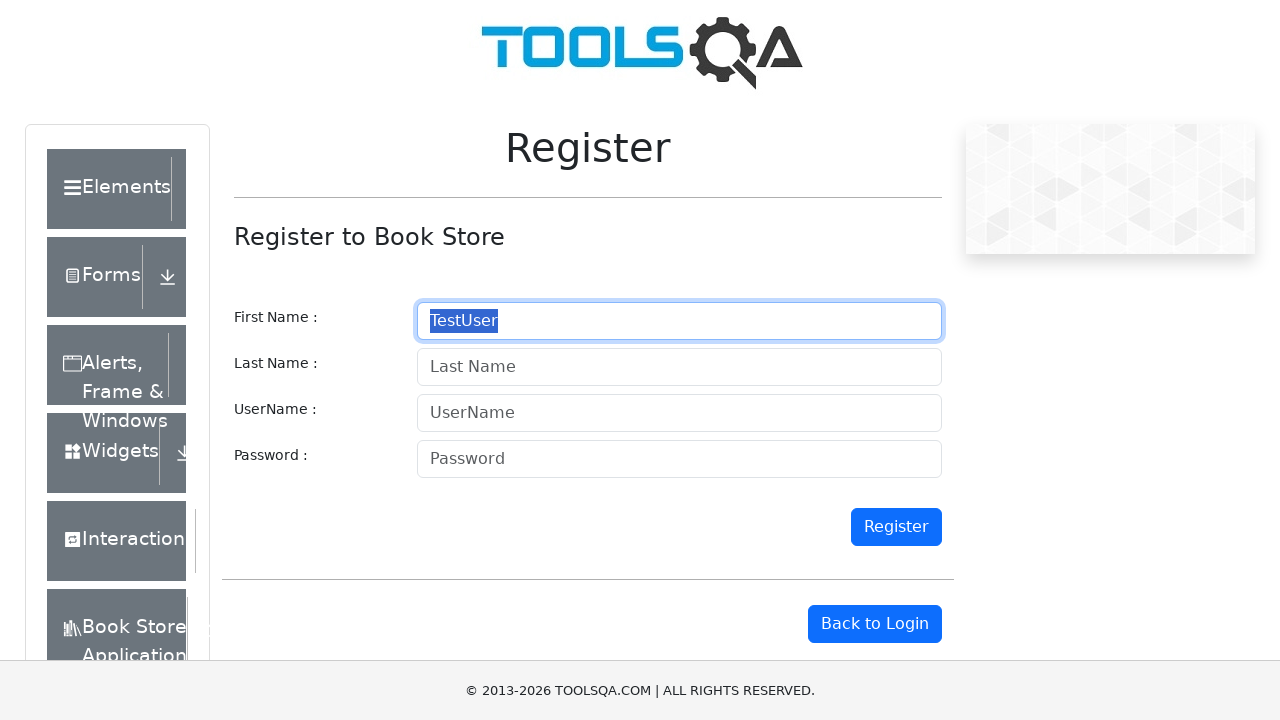

Copied selected text from firstname field using Ctrl+C
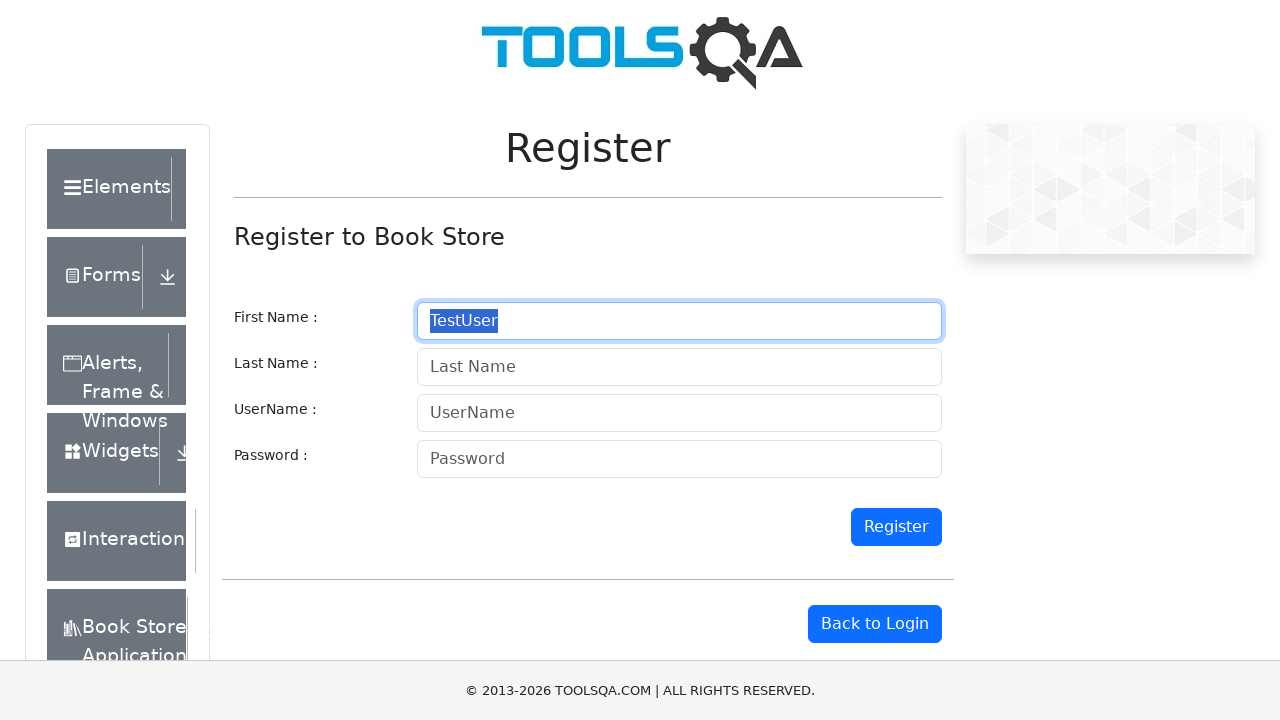

Clicked on lastname field at (679, 367) on #lastname
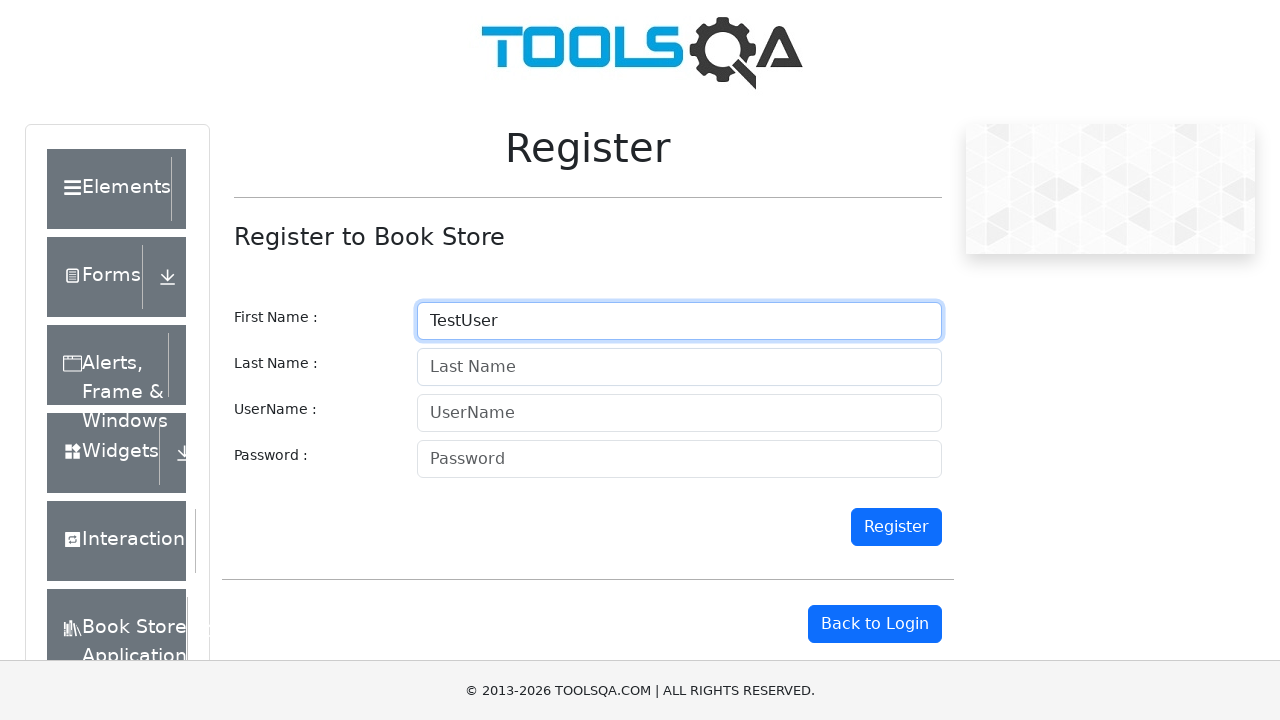

Pasted copied text into lastname field using Ctrl+V
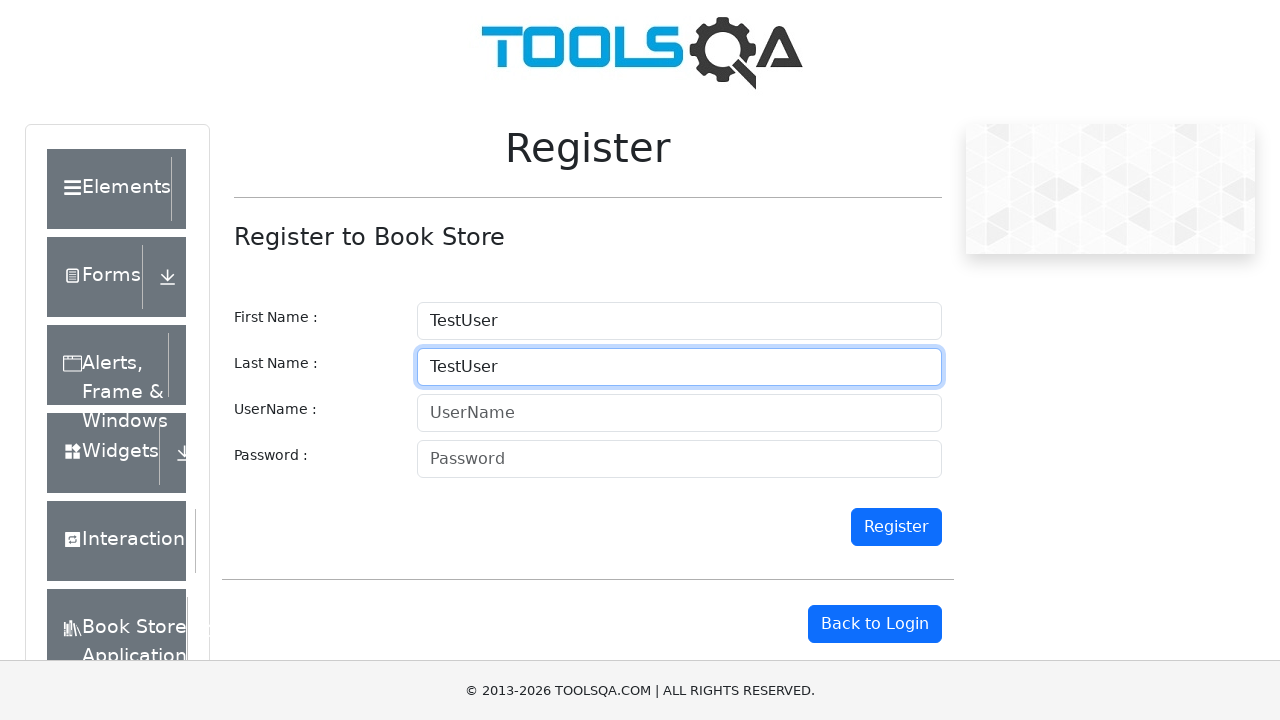

Waited 1 second to observe the result
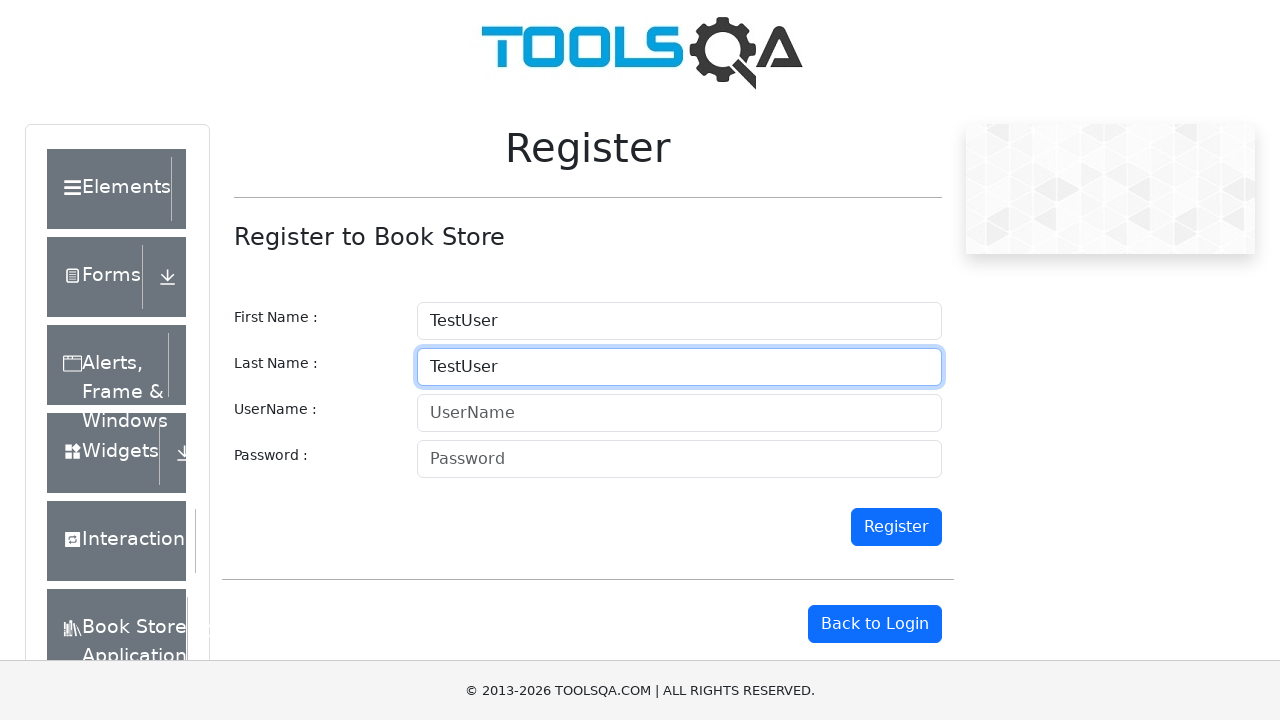

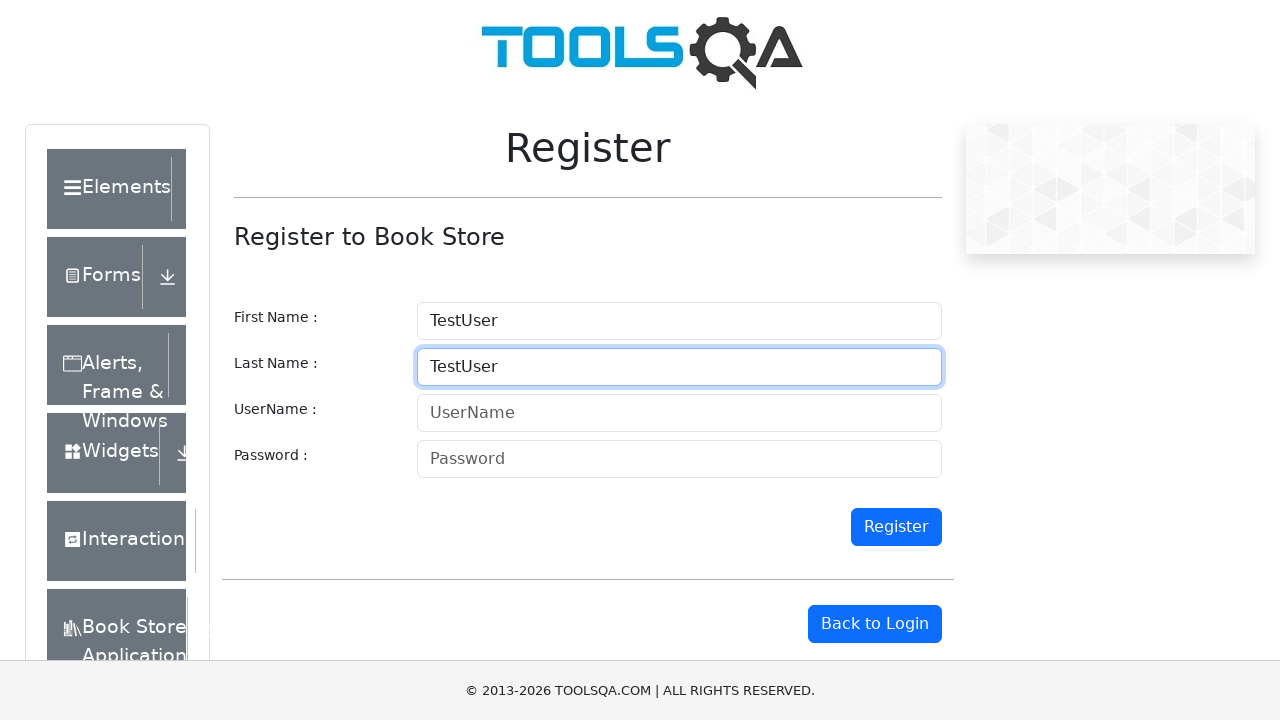